Navigates to the Checkboxes page, toggles both checkboxes, and tests browser back/forward navigation

Starting URL: https://the-internet.herokuapp.com

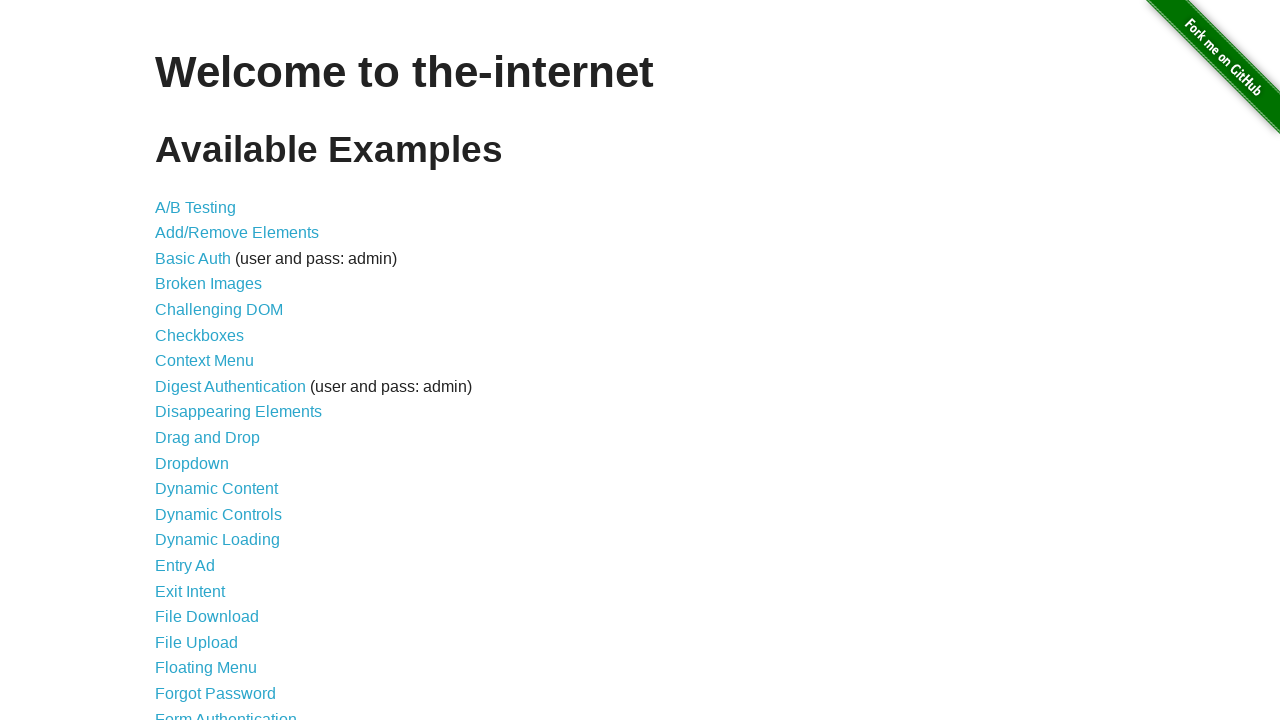

Clicked on Checkboxes link at (200, 335) on text=Checkboxes
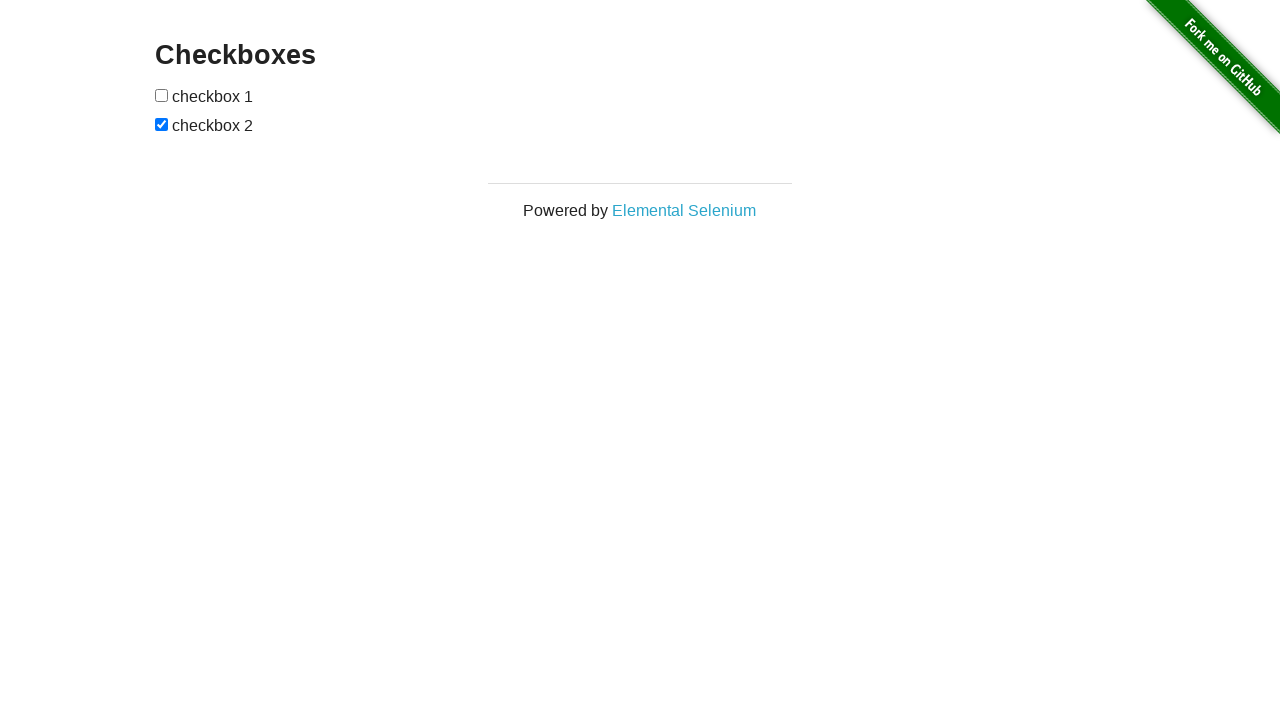

Waited for Checkboxes page URL to load
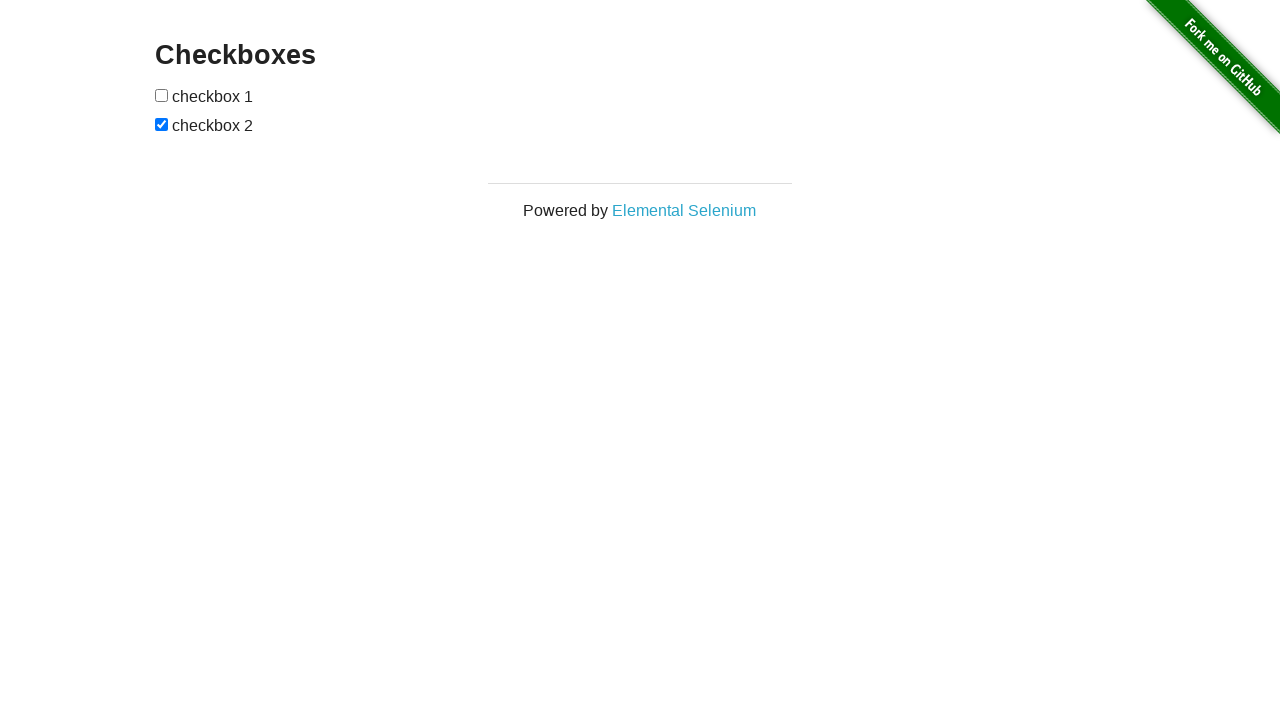

Verified page heading is 'Checkboxes'
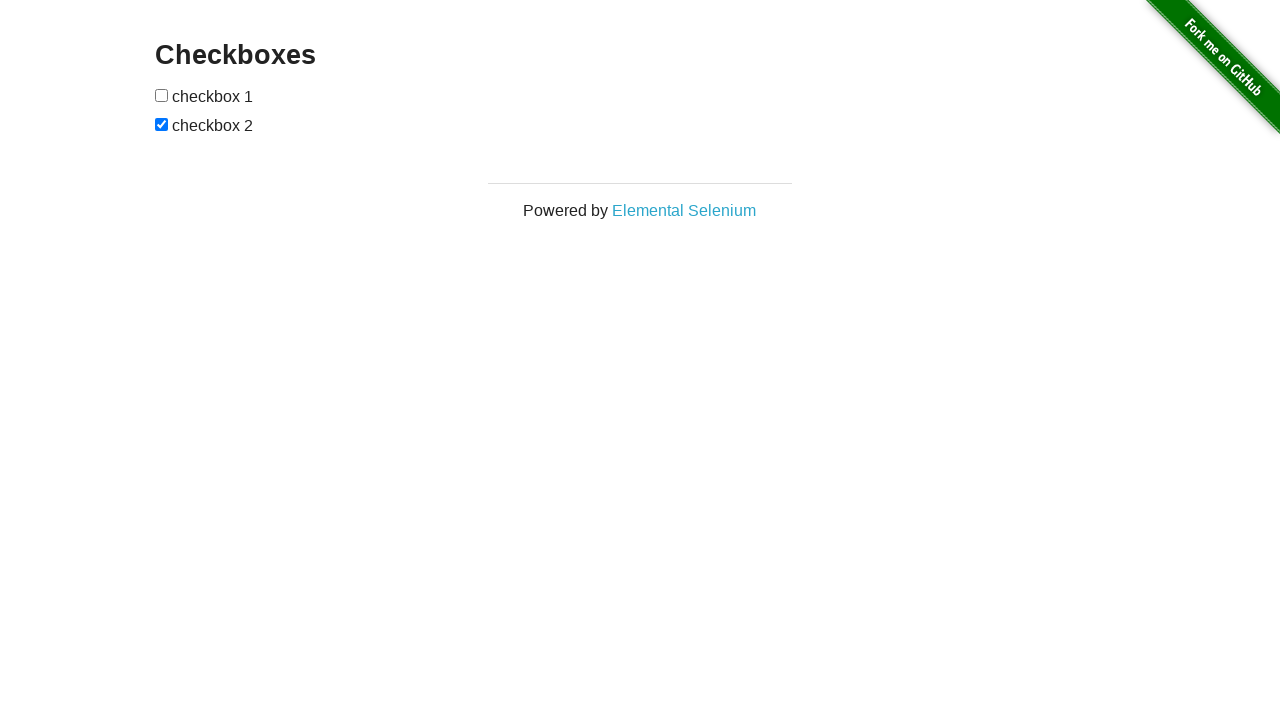

Located all checkboxes on the page
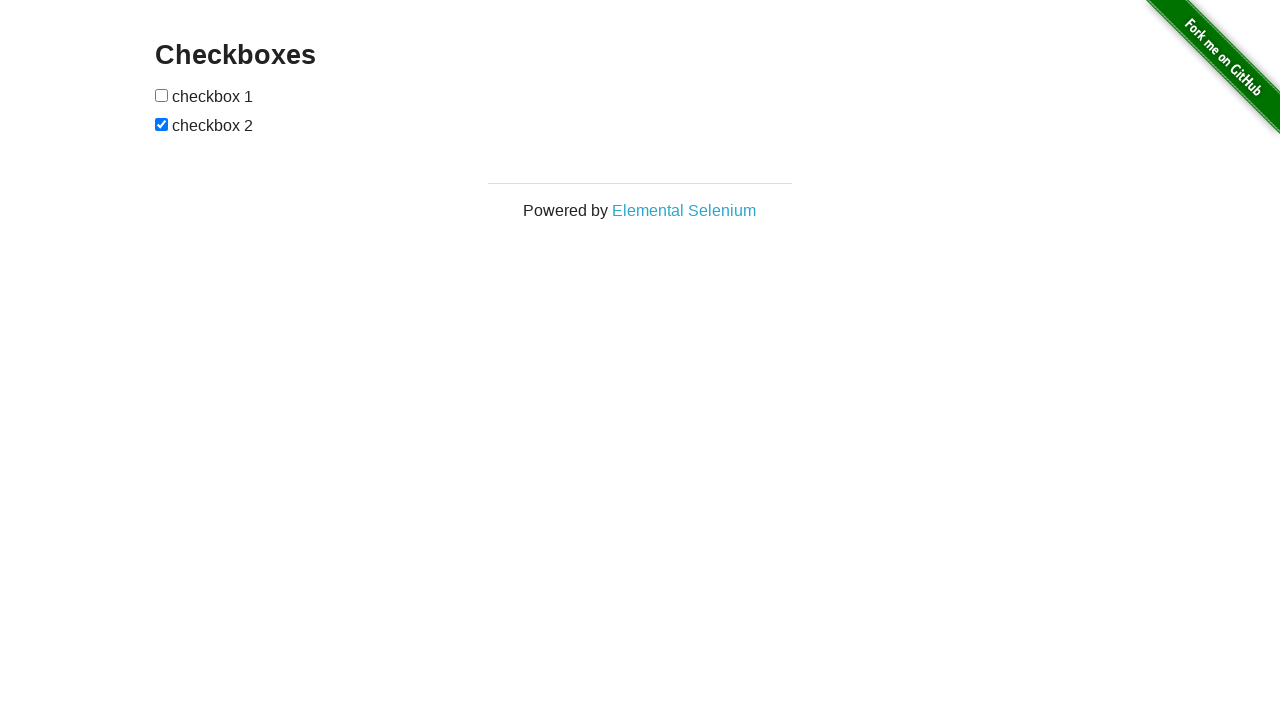

Verified there are exactly 2 checkboxes
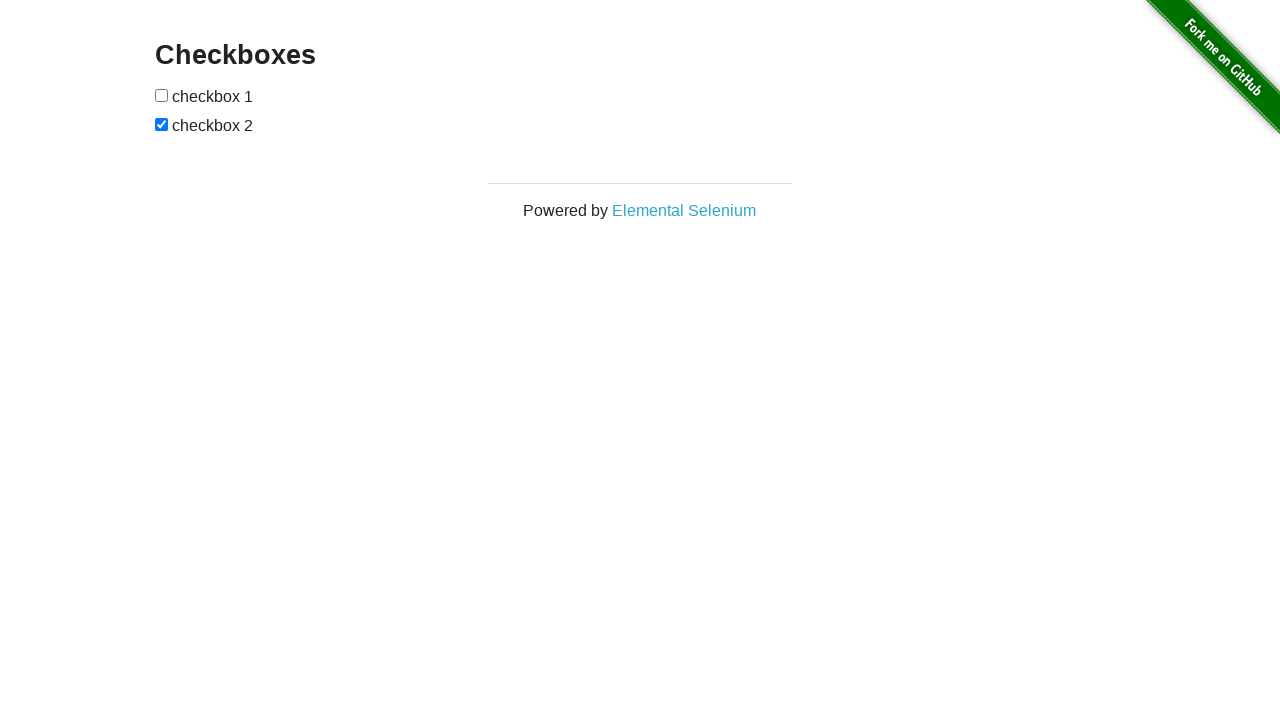

Verified first checkbox is initially unchecked
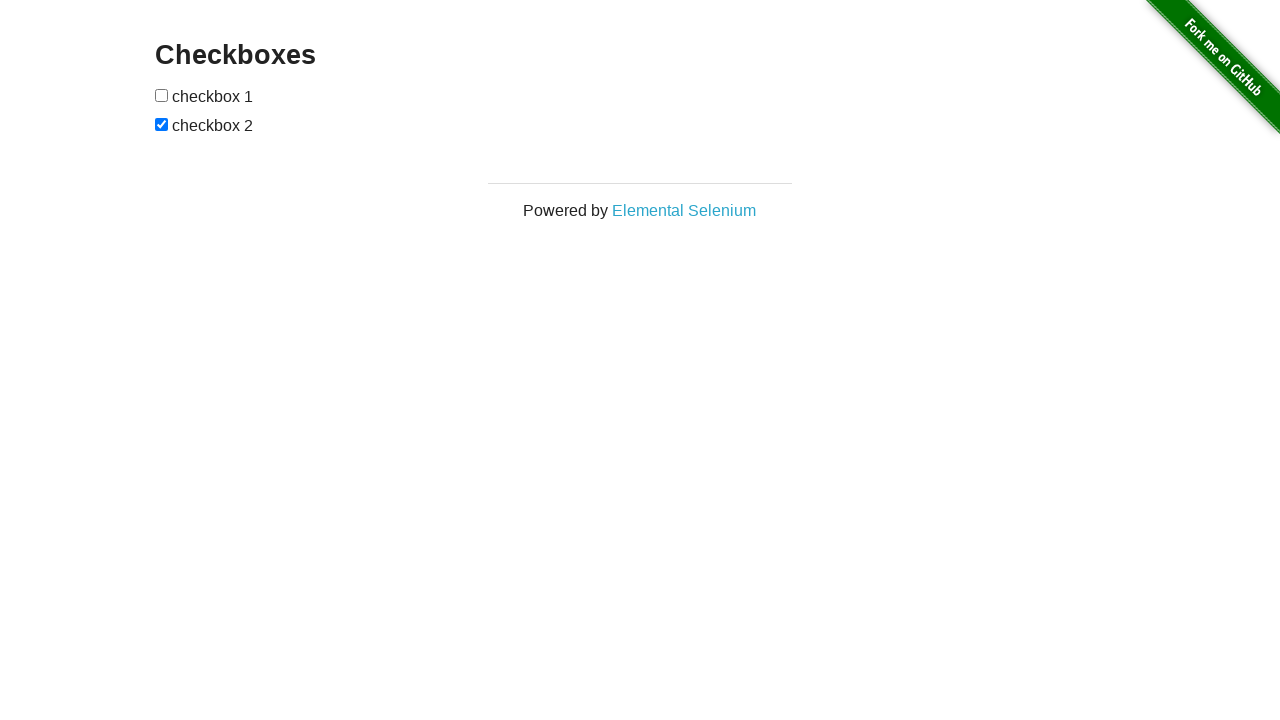

Verified second checkbox is initially checked
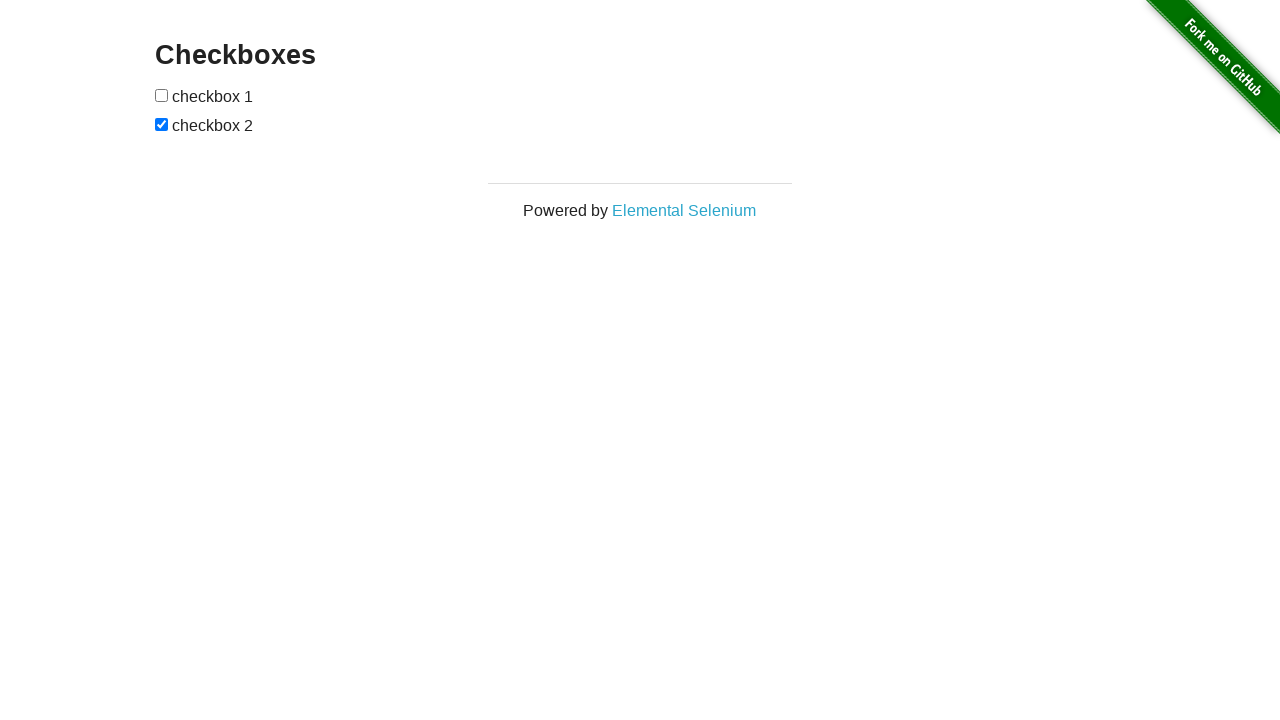

Clicked first checkbox to toggle it at (162, 95) on input[type='checkbox'] >> nth=0
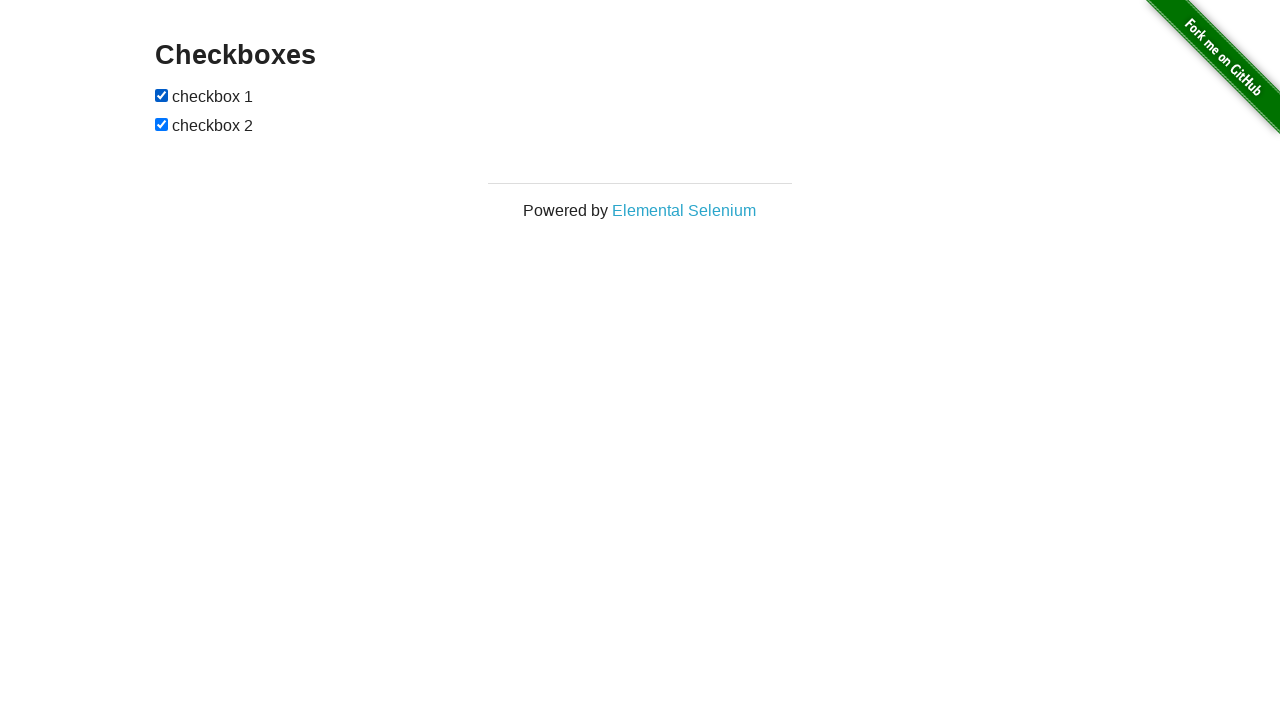

Verified first checkbox is now checked
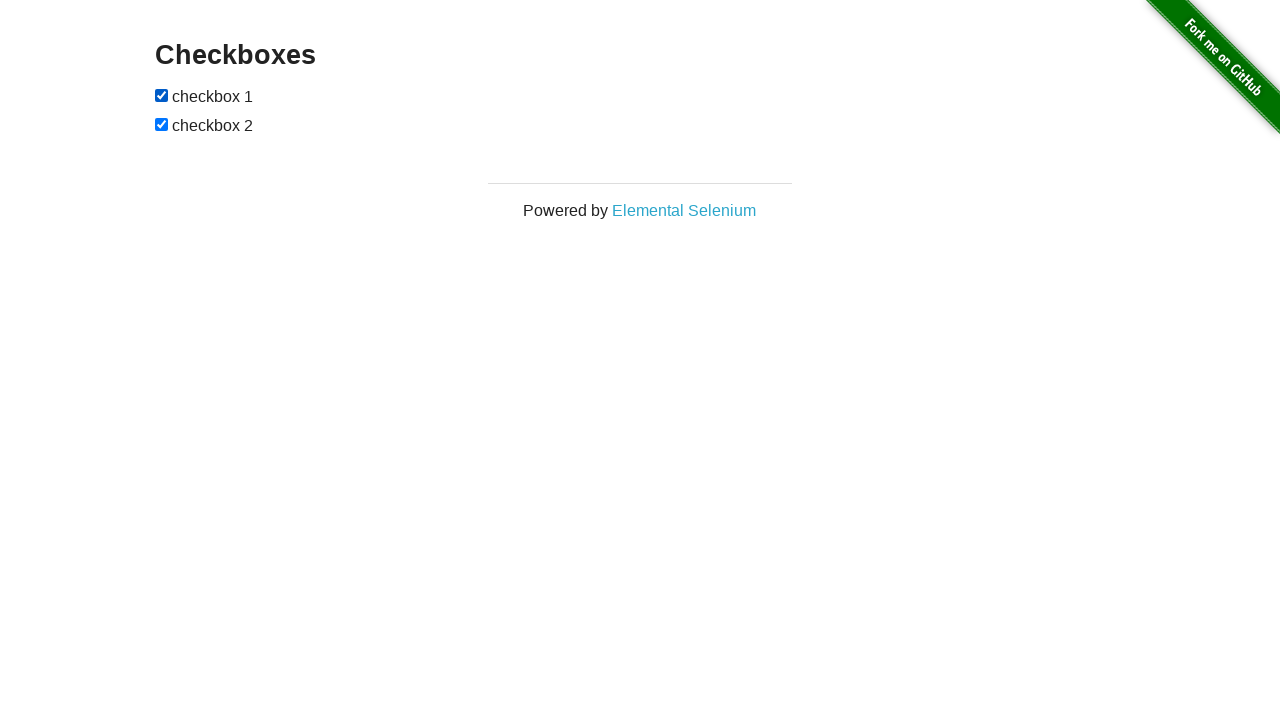

Clicked second checkbox to toggle it at (162, 124) on input[type='checkbox'] >> nth=1
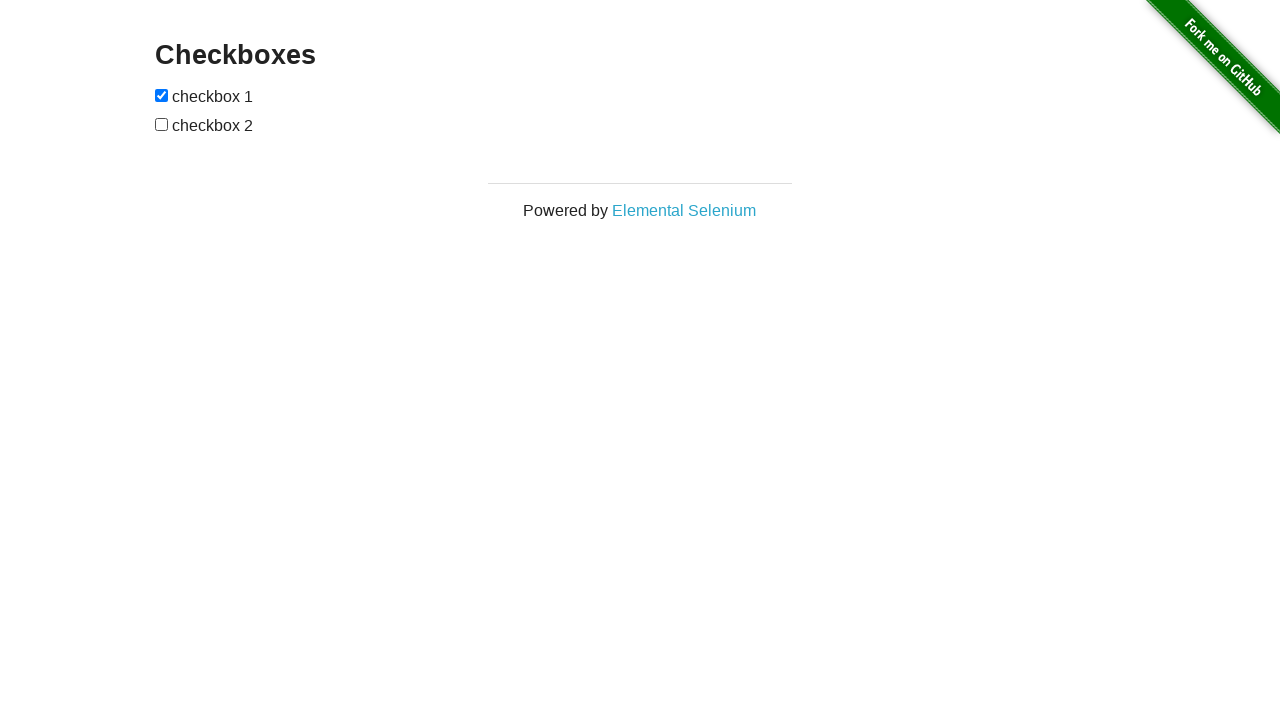

Verified second checkbox is now unchecked
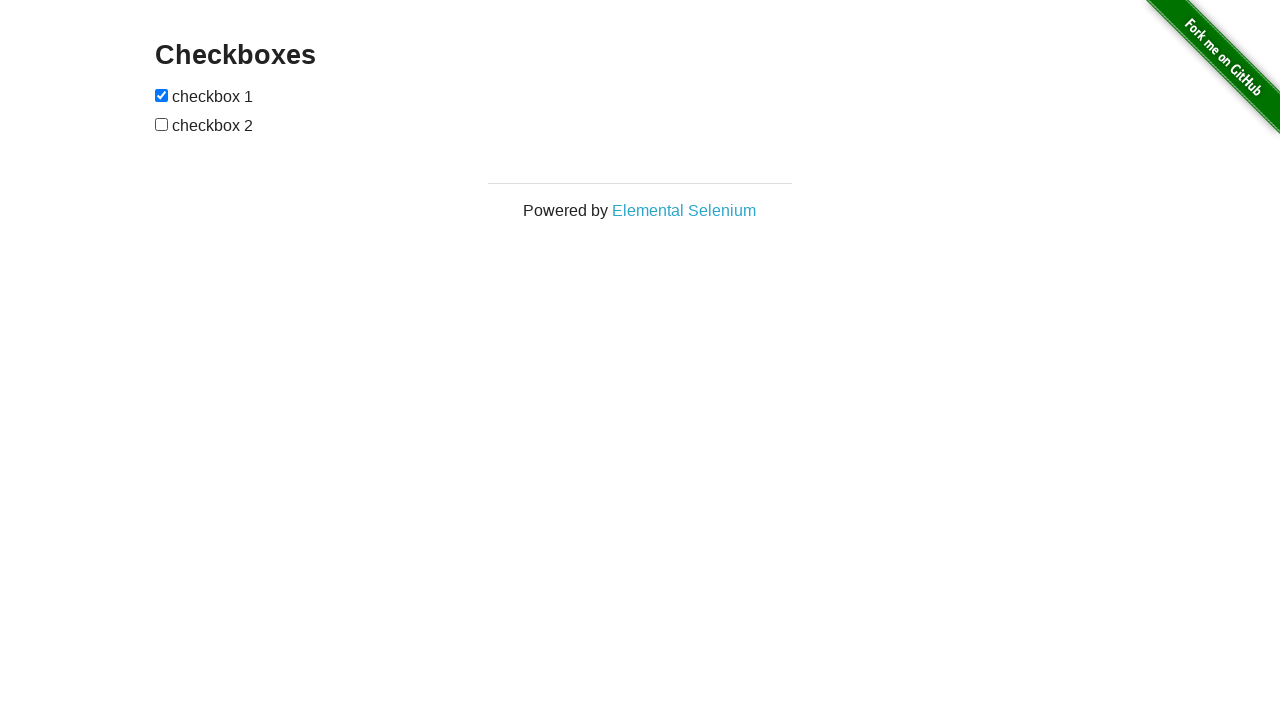

Navigated back using browser back button
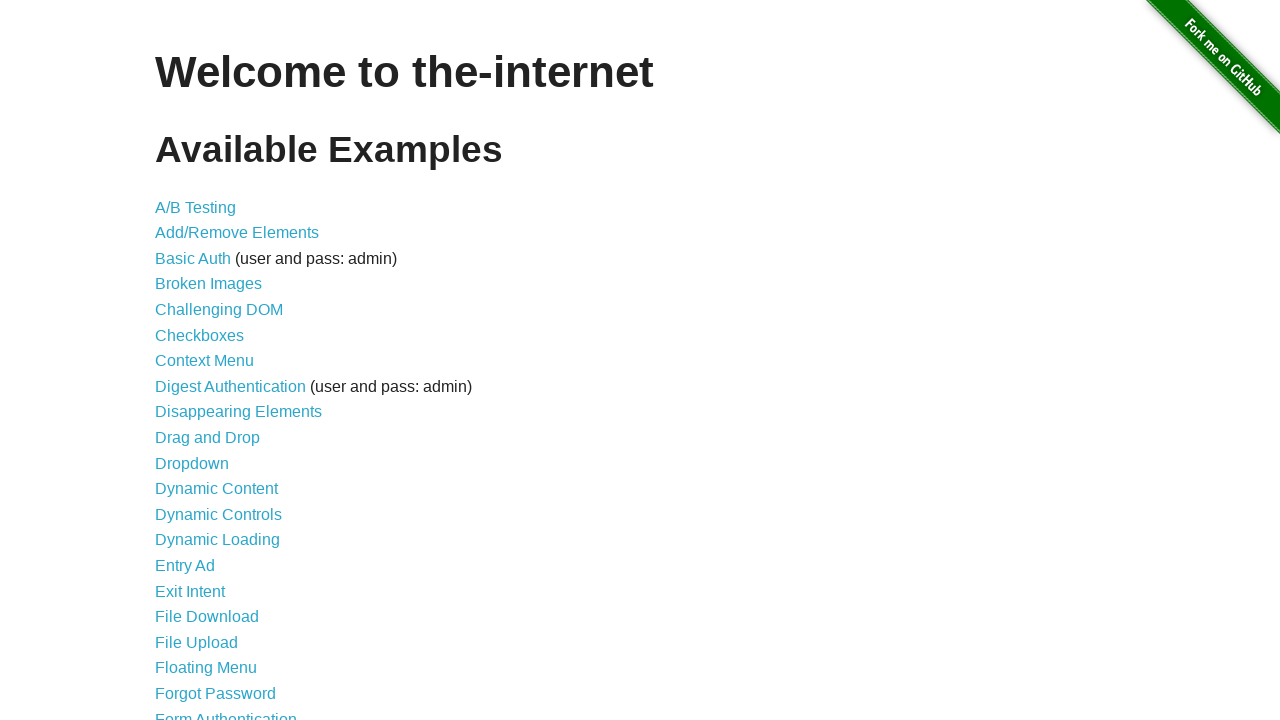

Waited for home page URL to load
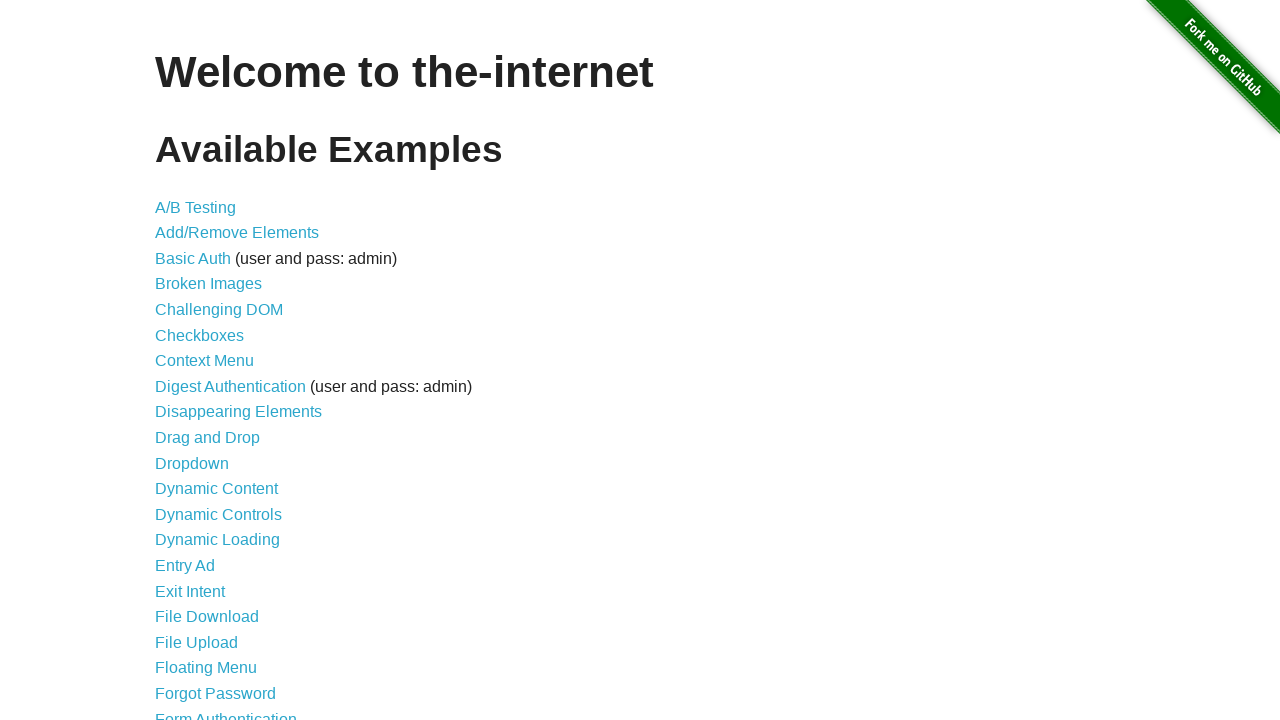

Navigated forward using browser forward button
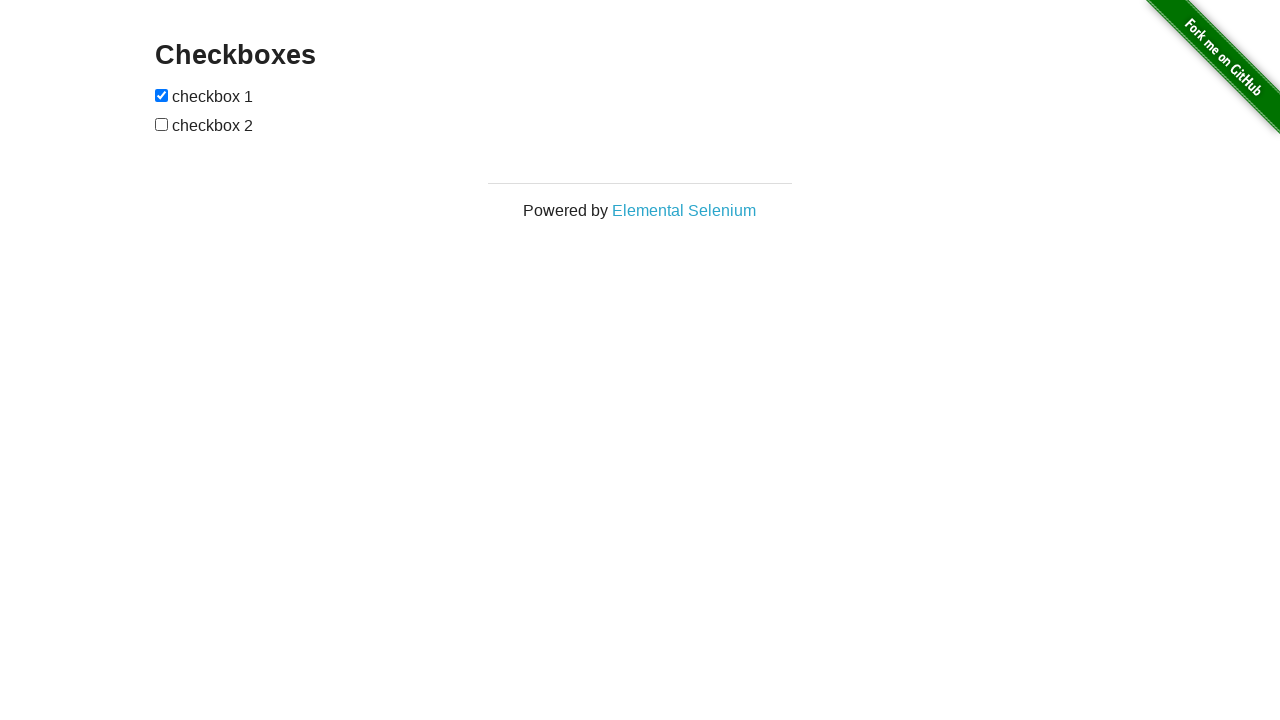

Waited for Checkboxes page URL to load again
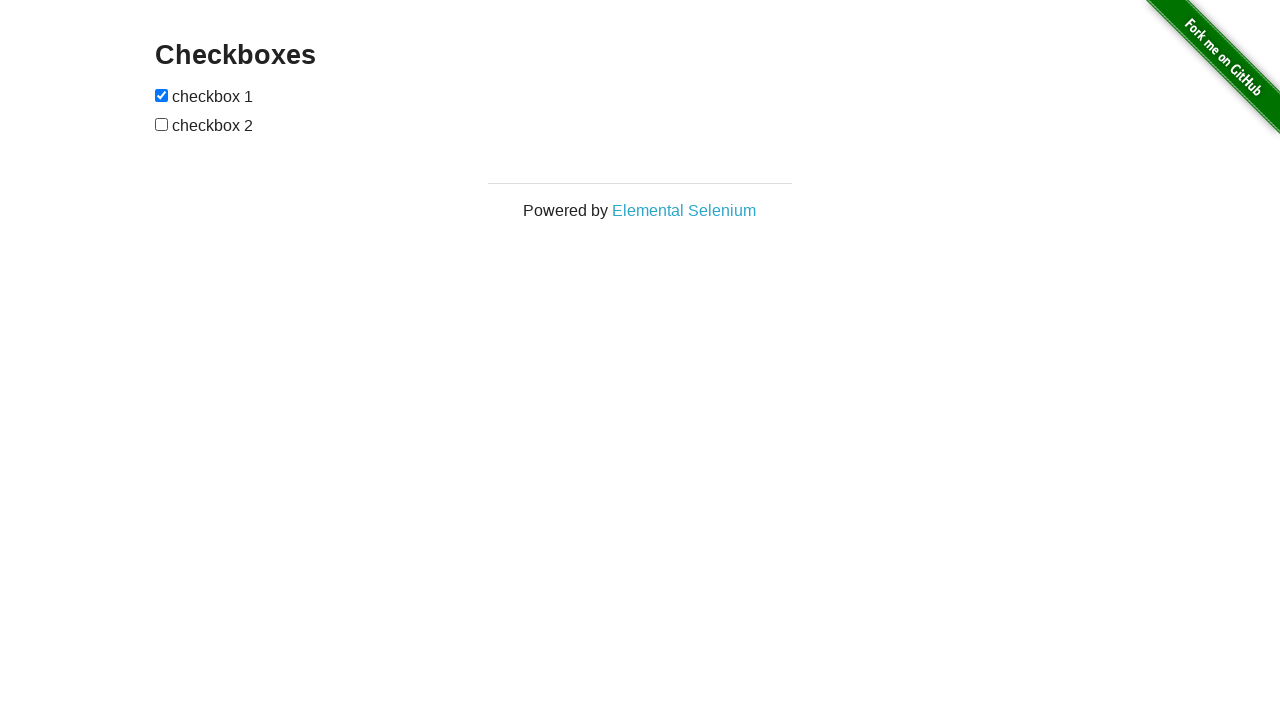

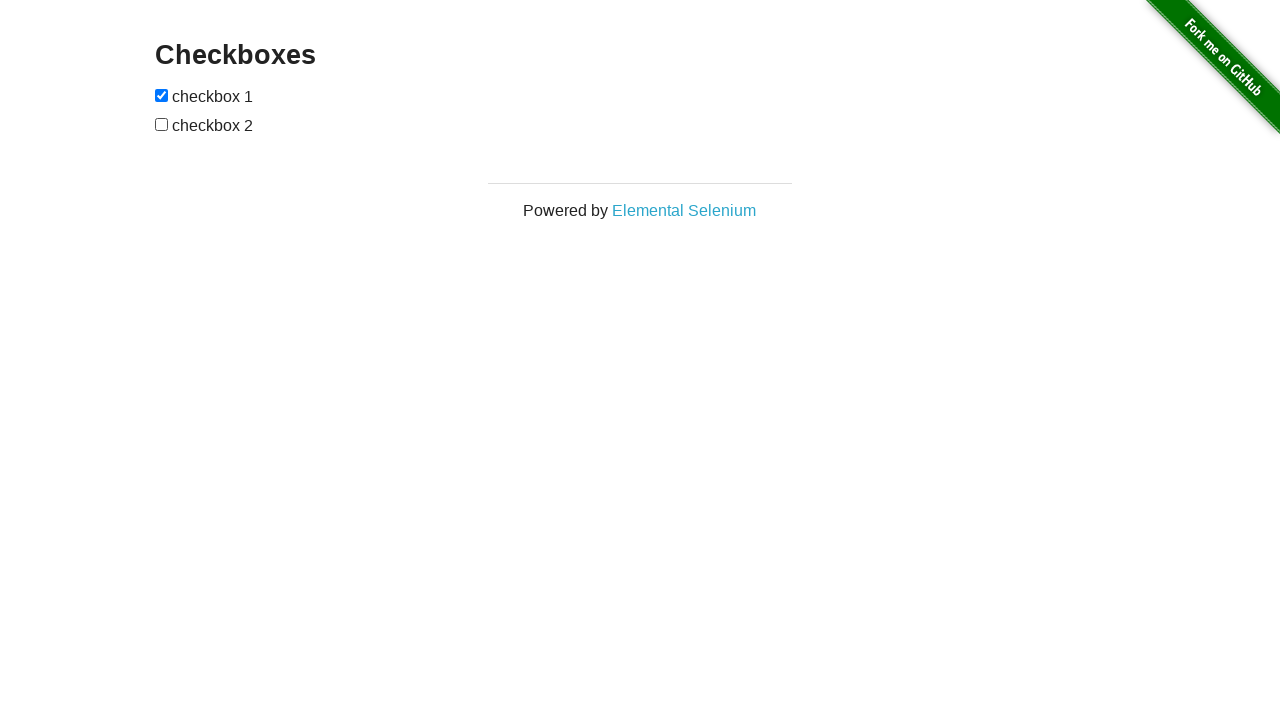